Navigates to OrangeHRM login page and validates that the page title is "OrangeHRM"

Starting URL: https://opensource-demo.orangehrmlive.com/web/index.php/auth/login

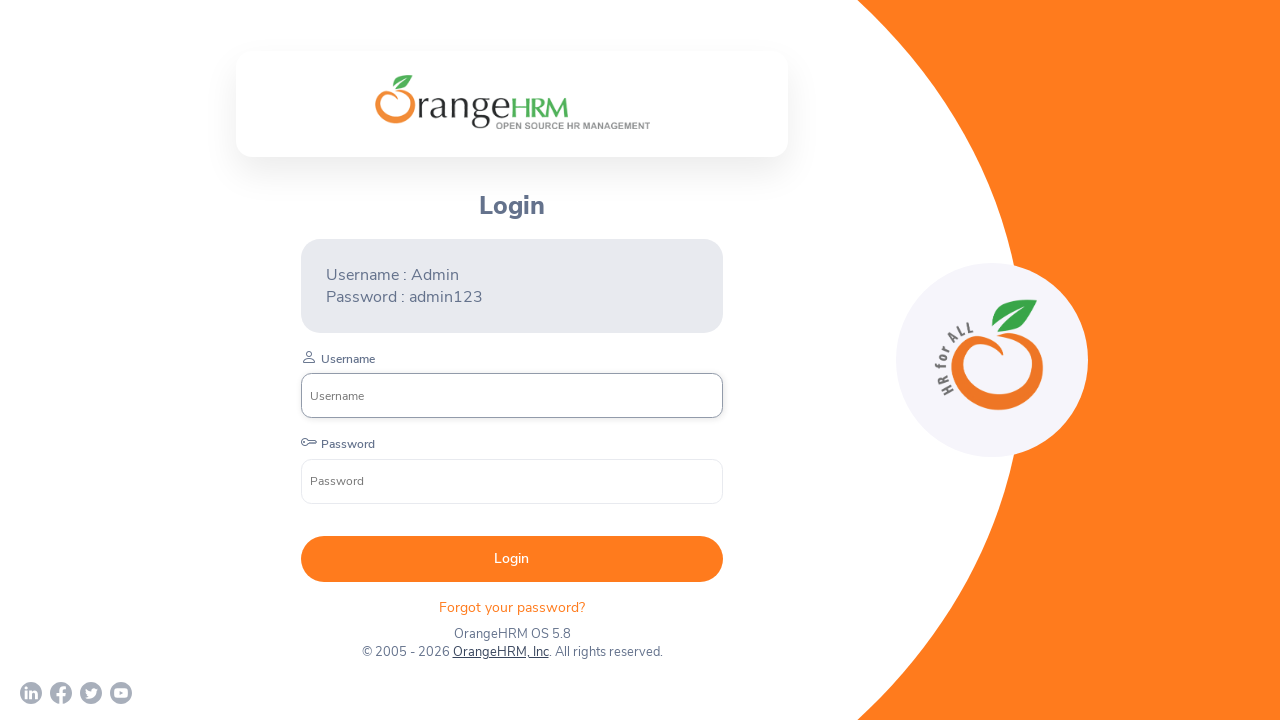

Retrieved page title
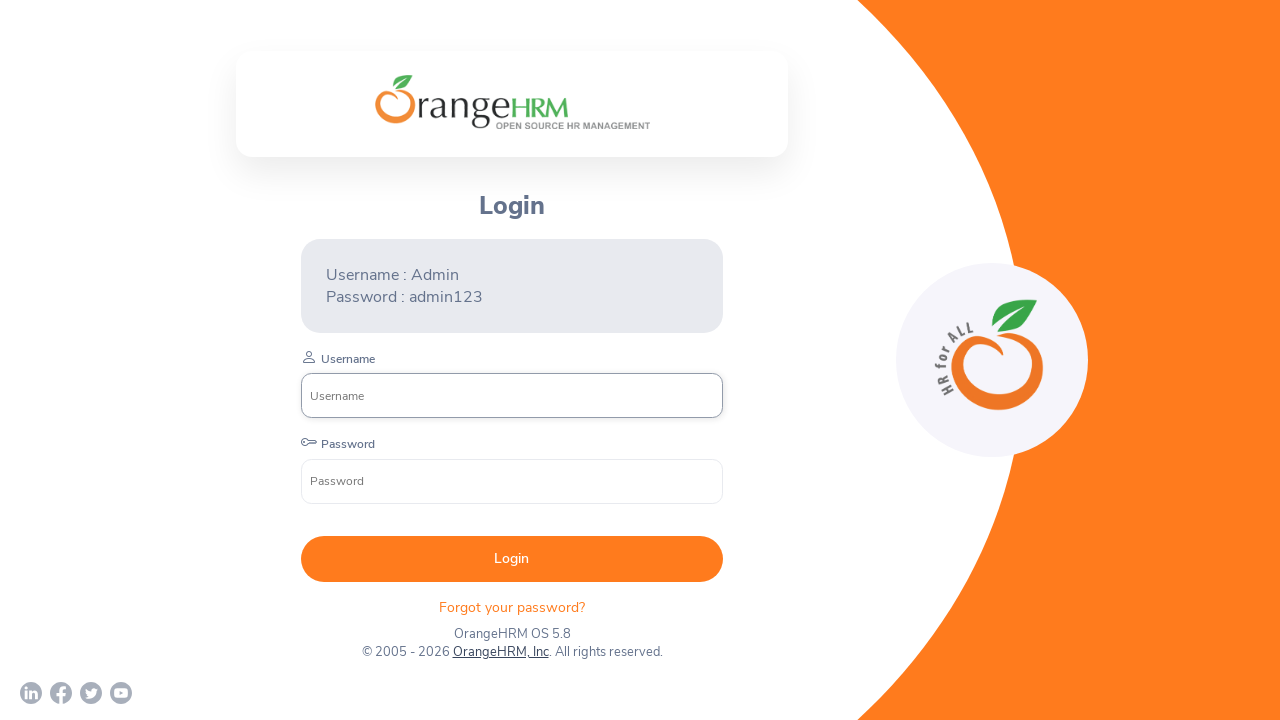

Validated page title is 'OrangeHRM'
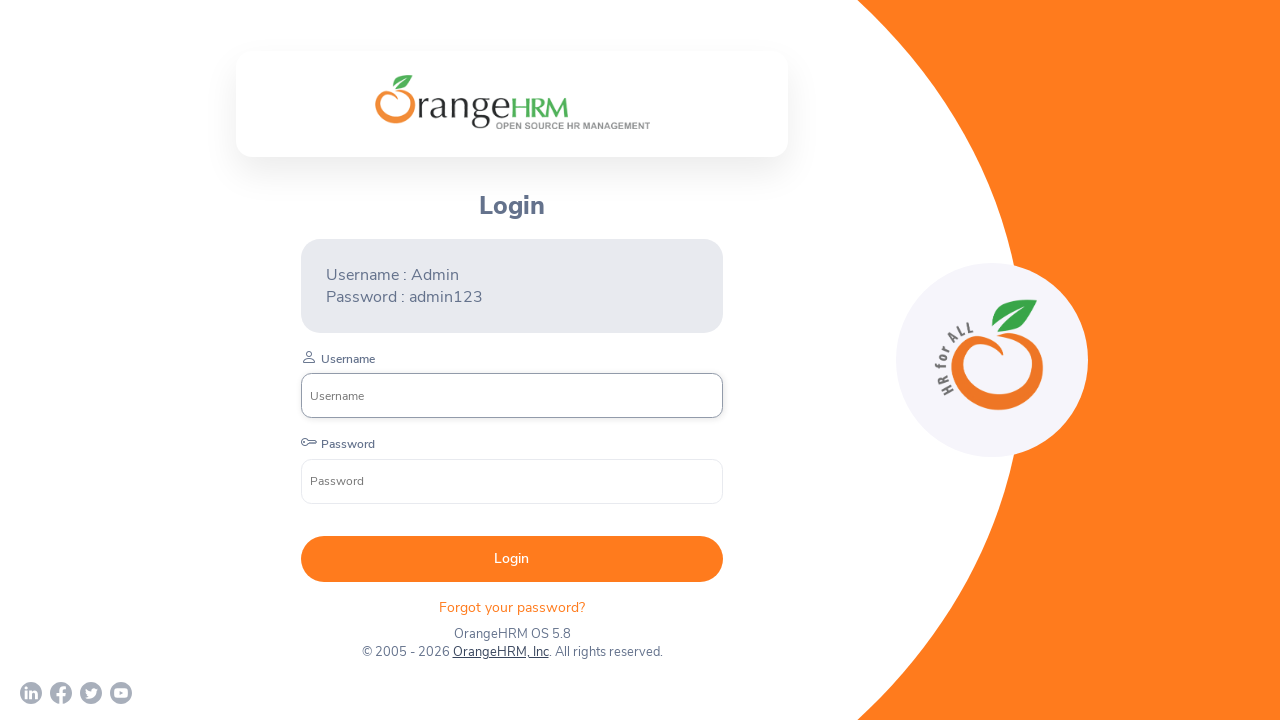

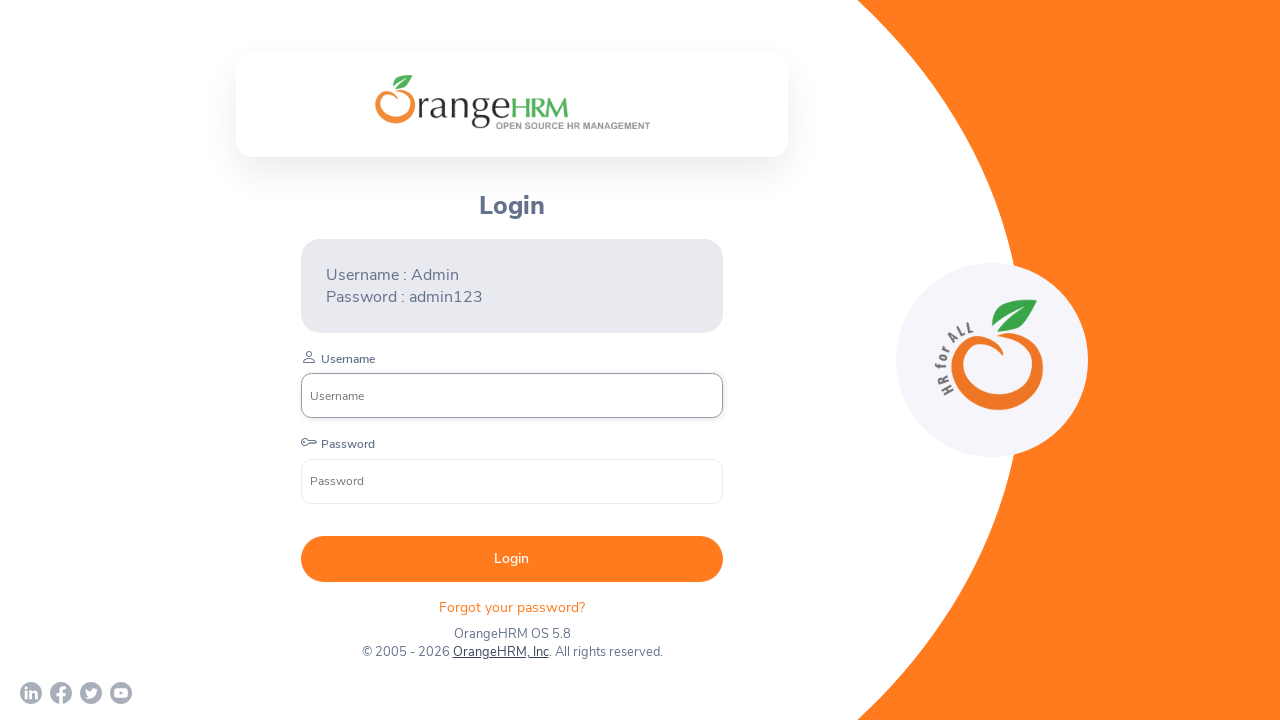